Tests the Playwright documentation homepage by verifying the page title contains "Playwright", checking the "Get started" link has the correct href attribute, clicking it, and verifying navigation to the intro page.

Starting URL: https://playwright.dev

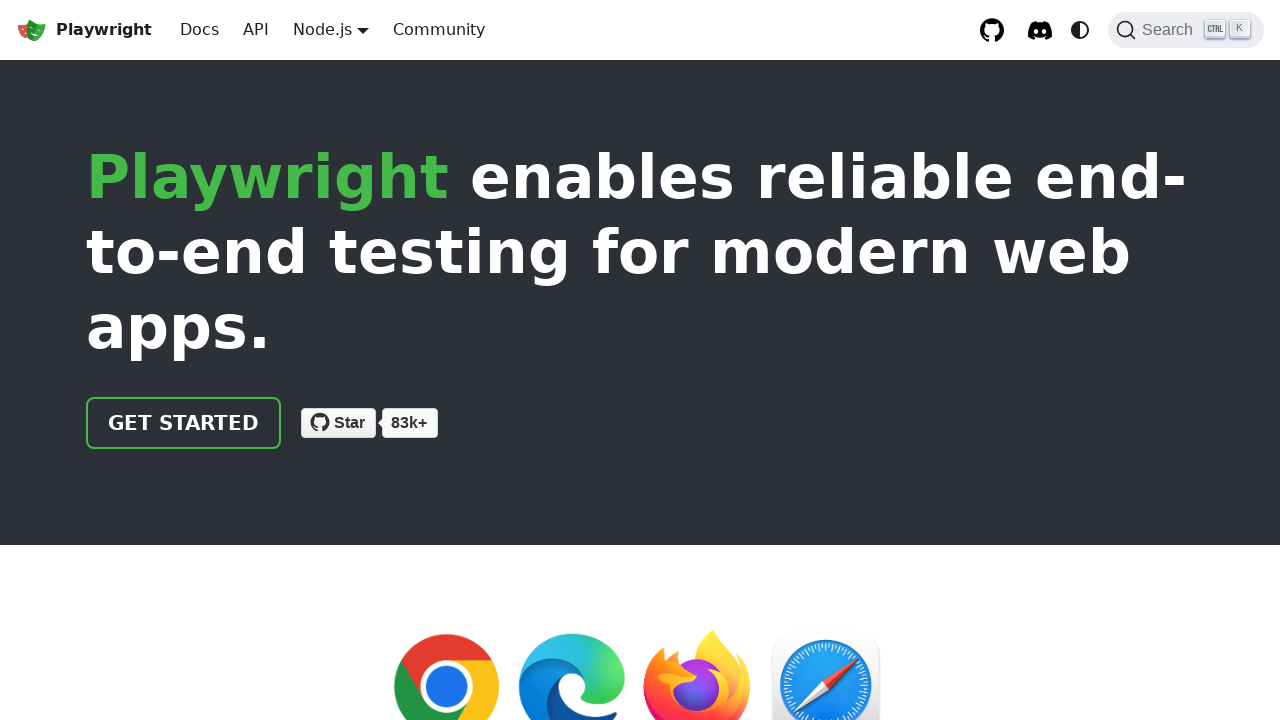

Verified page title contains 'Playwright'
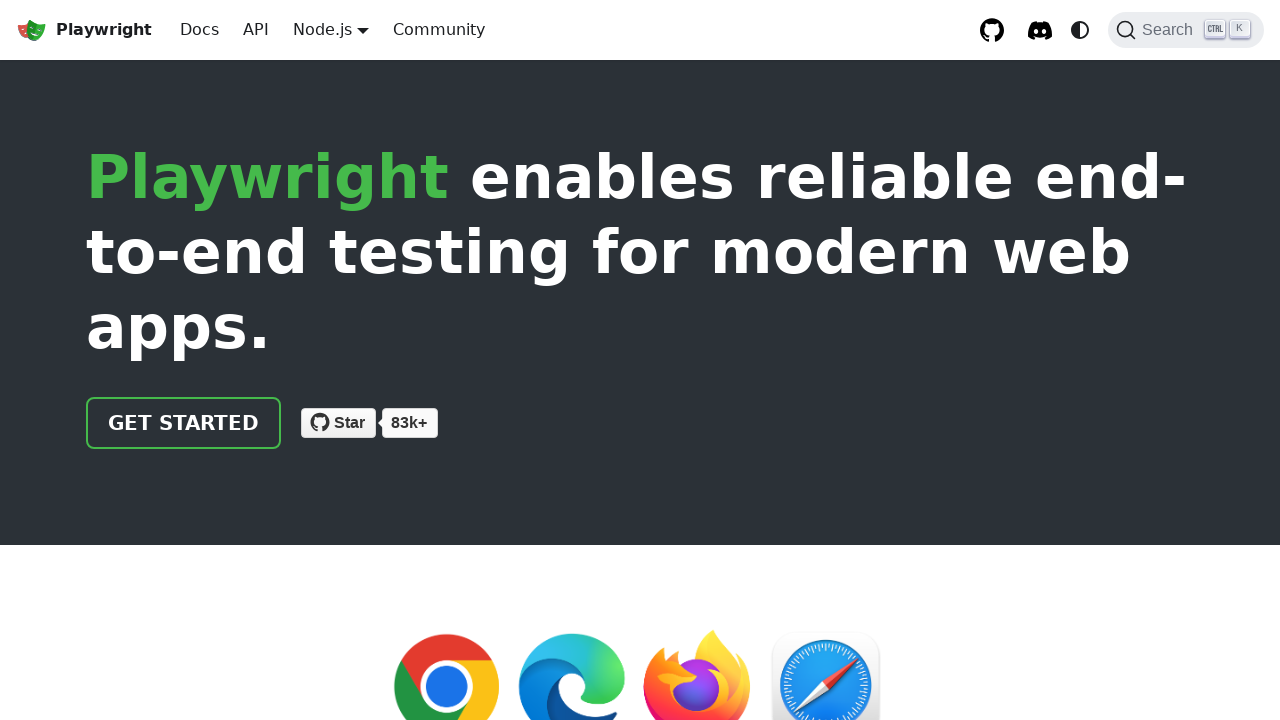

Located the 'Get started' link
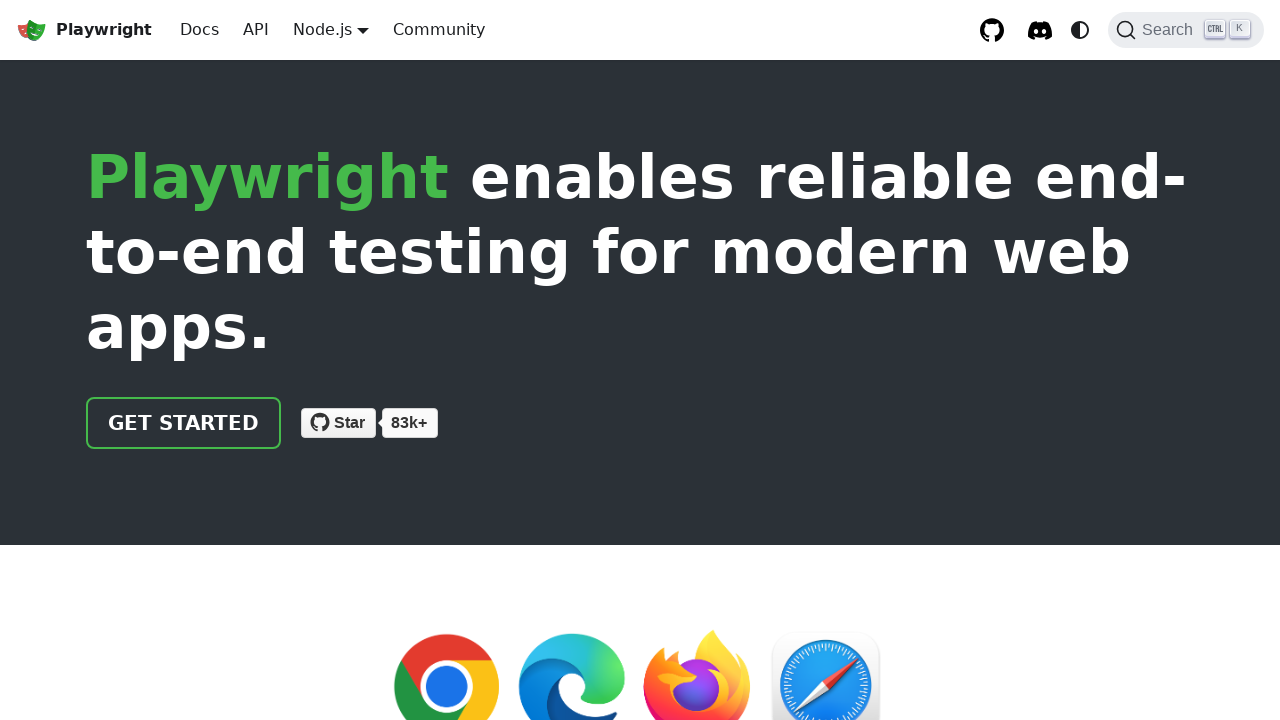

Retrieved href attribute from 'Get started' link
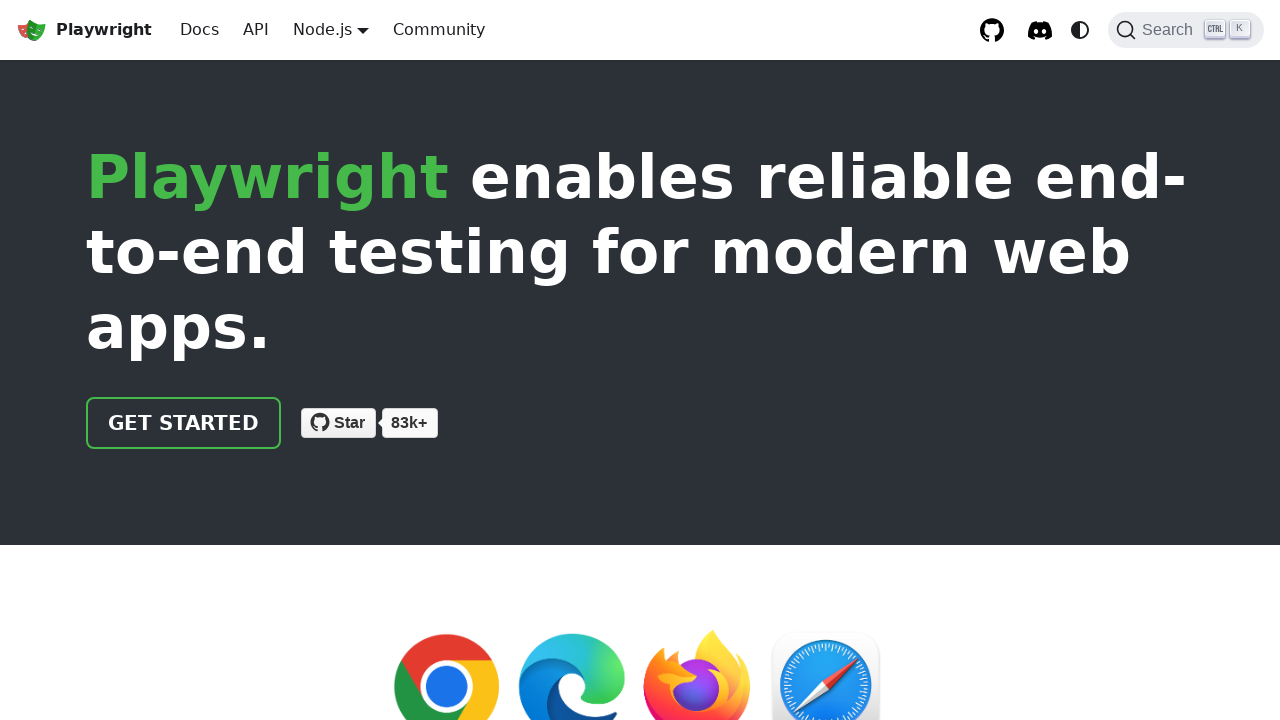

Verified href attribute equals '/docs/intro'
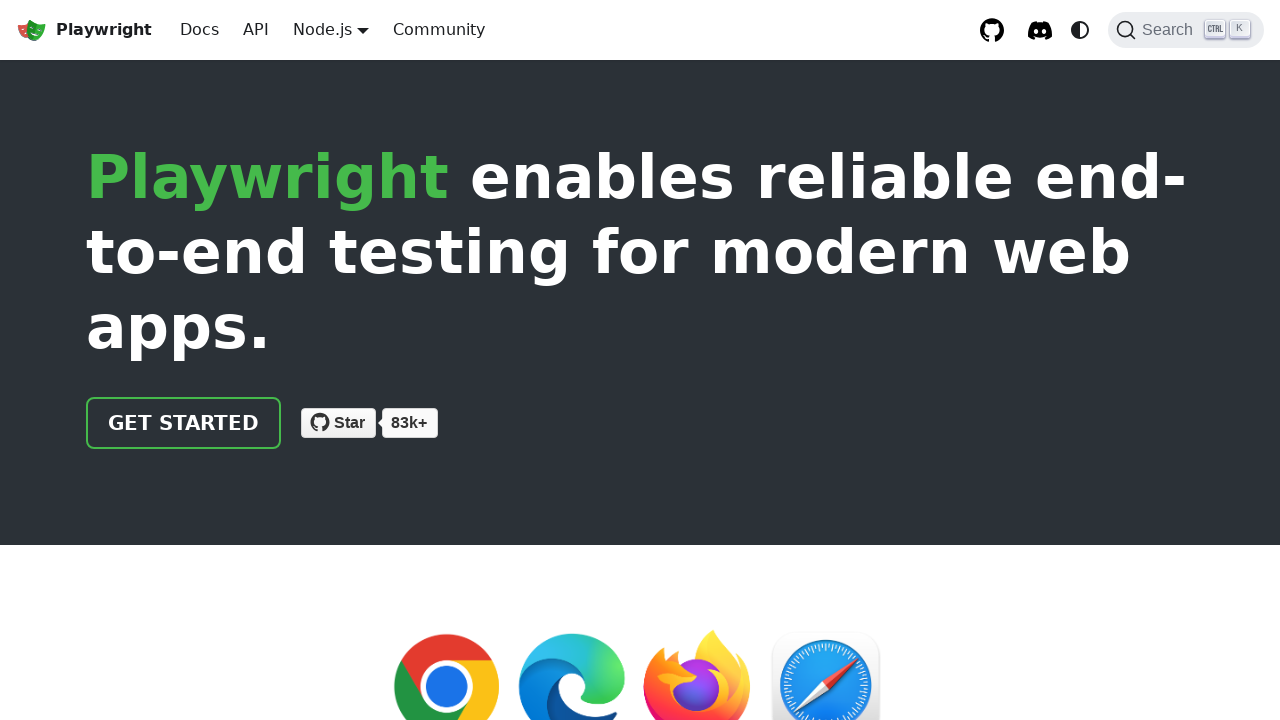

Clicked the 'Get started' link at (184, 423) on internal:role=link[name="Get started"i]
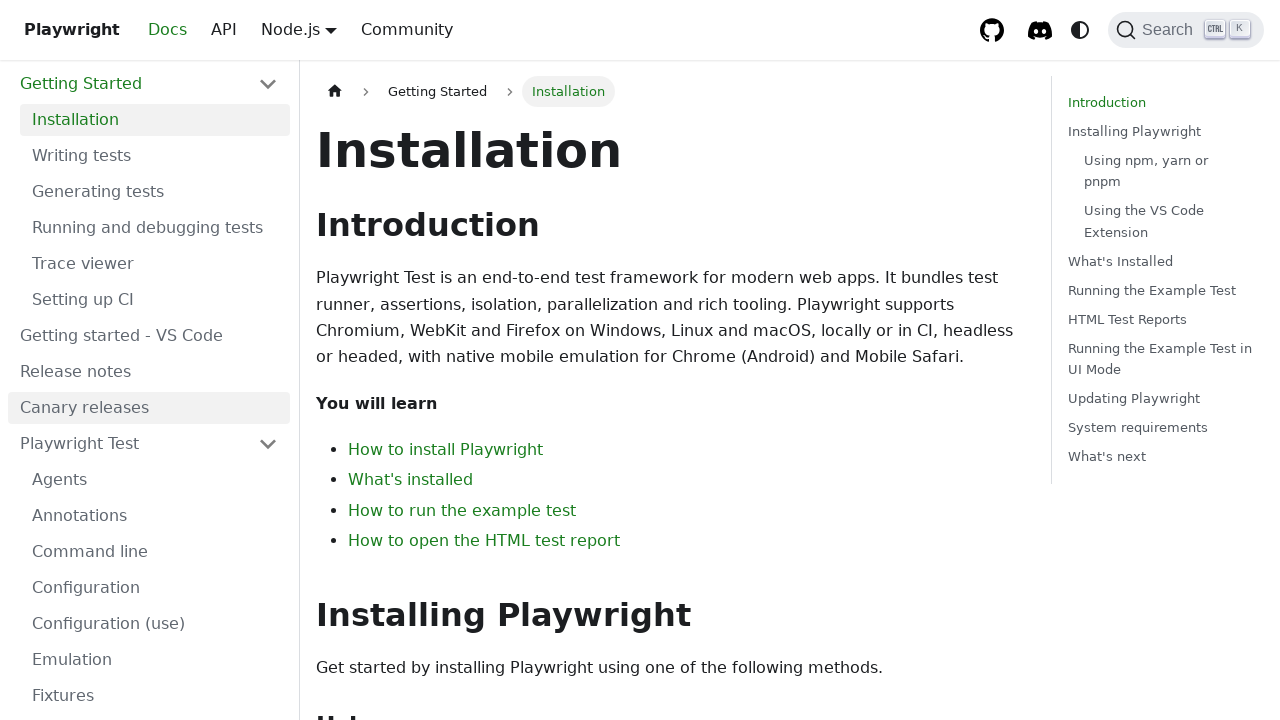

Waited for navigation to intro page
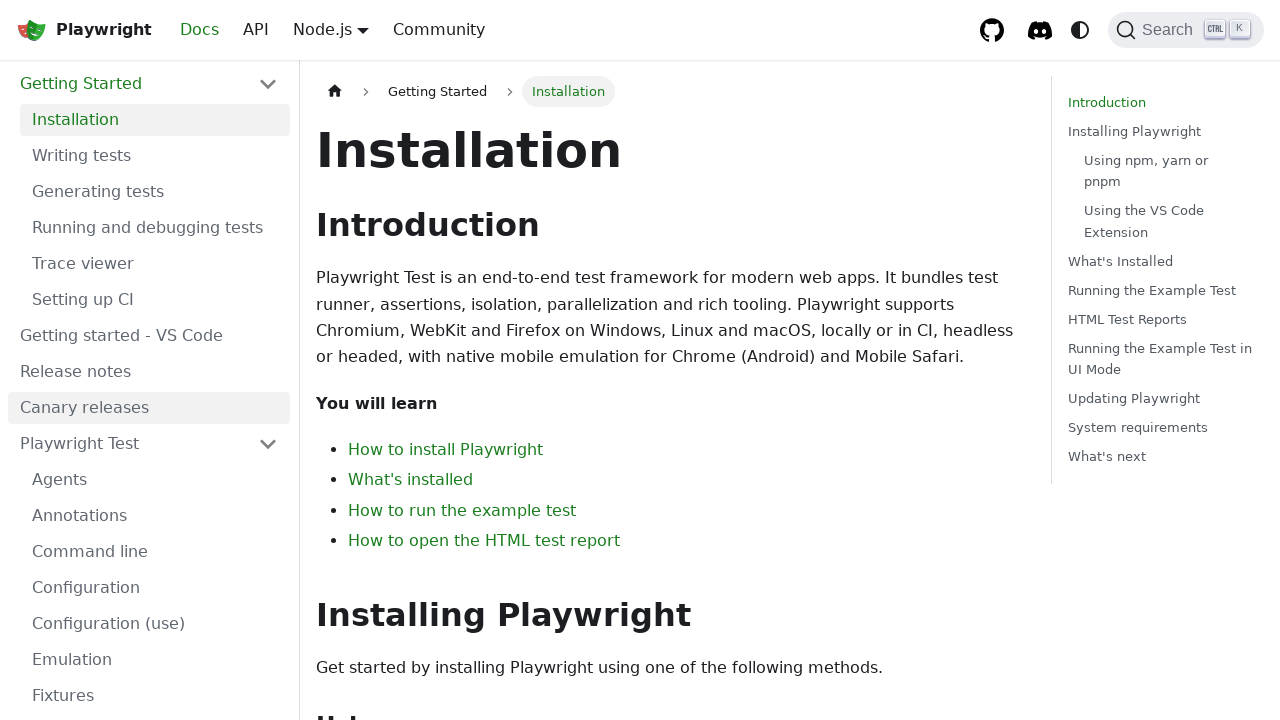

Verified current URL matches intro page pattern
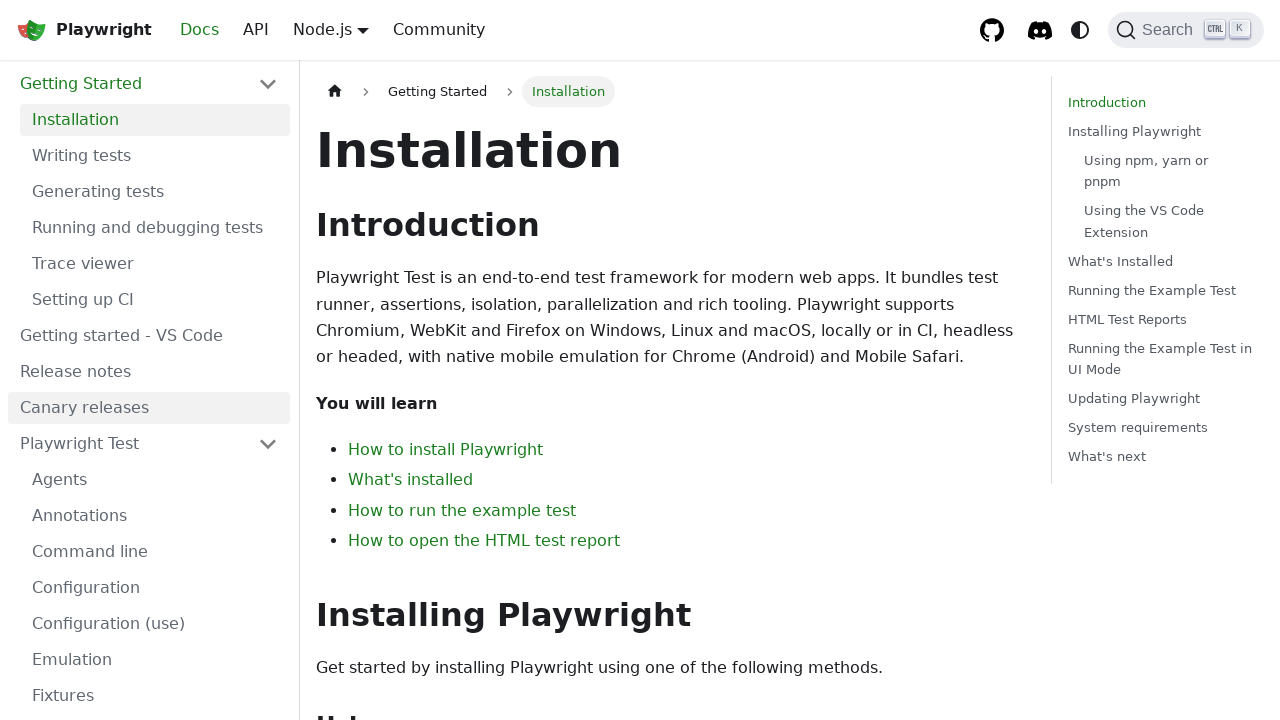

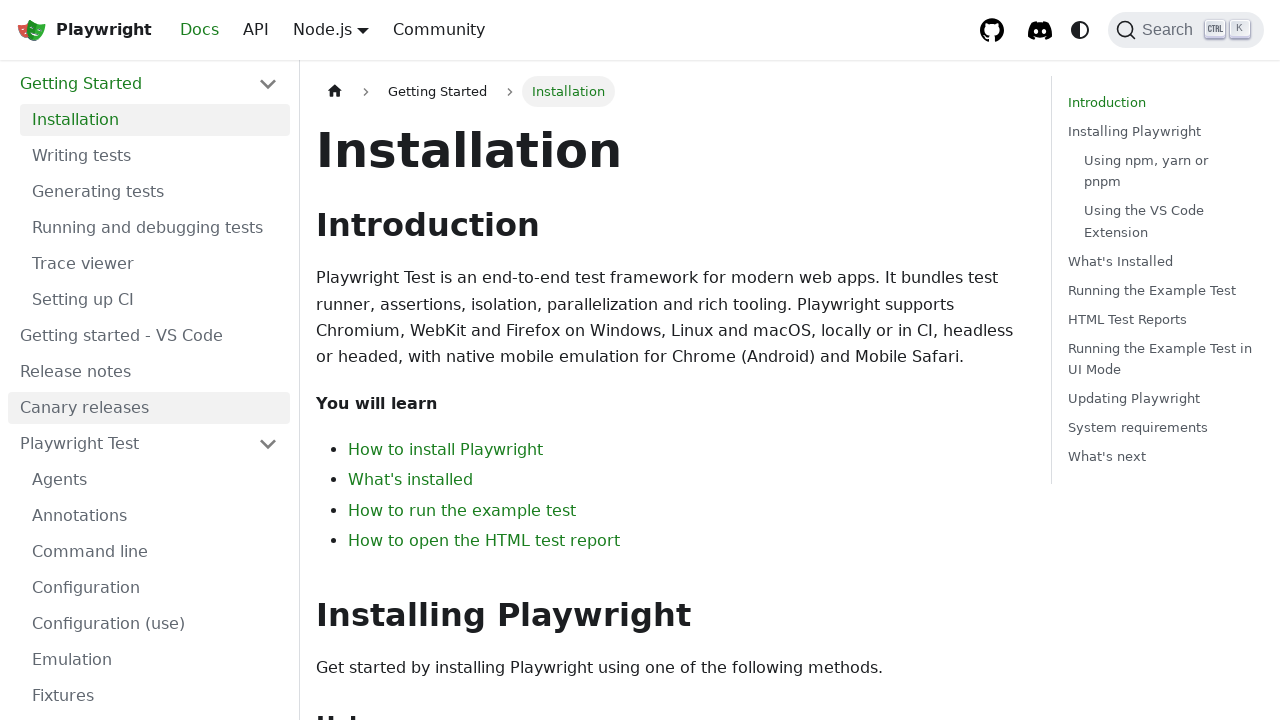